Navigates to the OrangeHRM demo site and verifies the page loads successfully by checking the page title

Starting URL: https://opensource-demo.orangehrmlive.com/

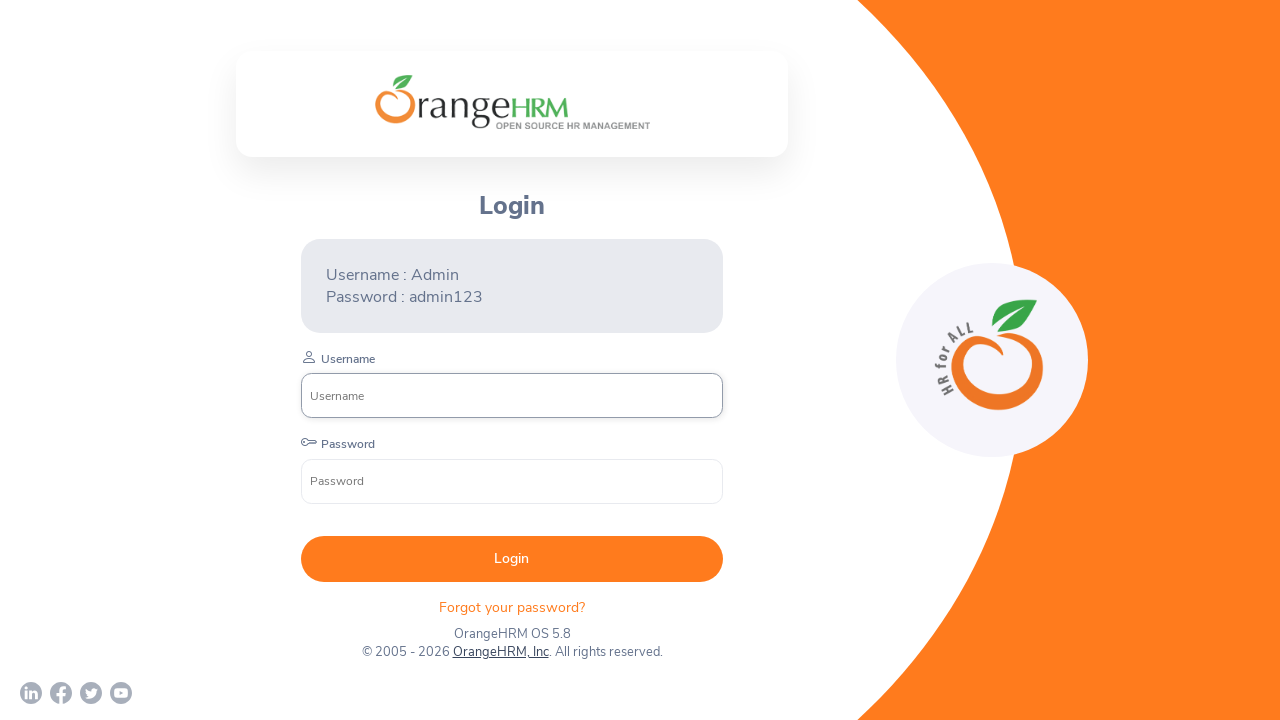

Navigated to OrangeHRM demo site
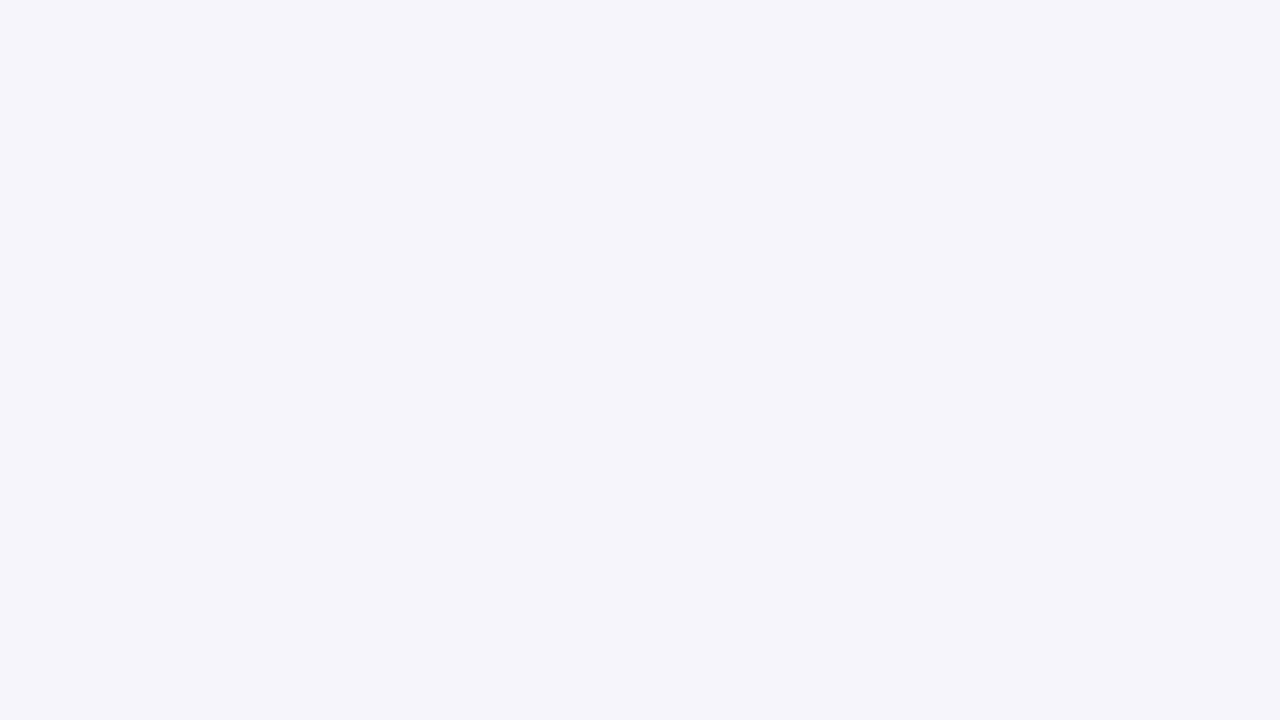

Page DOM content loaded
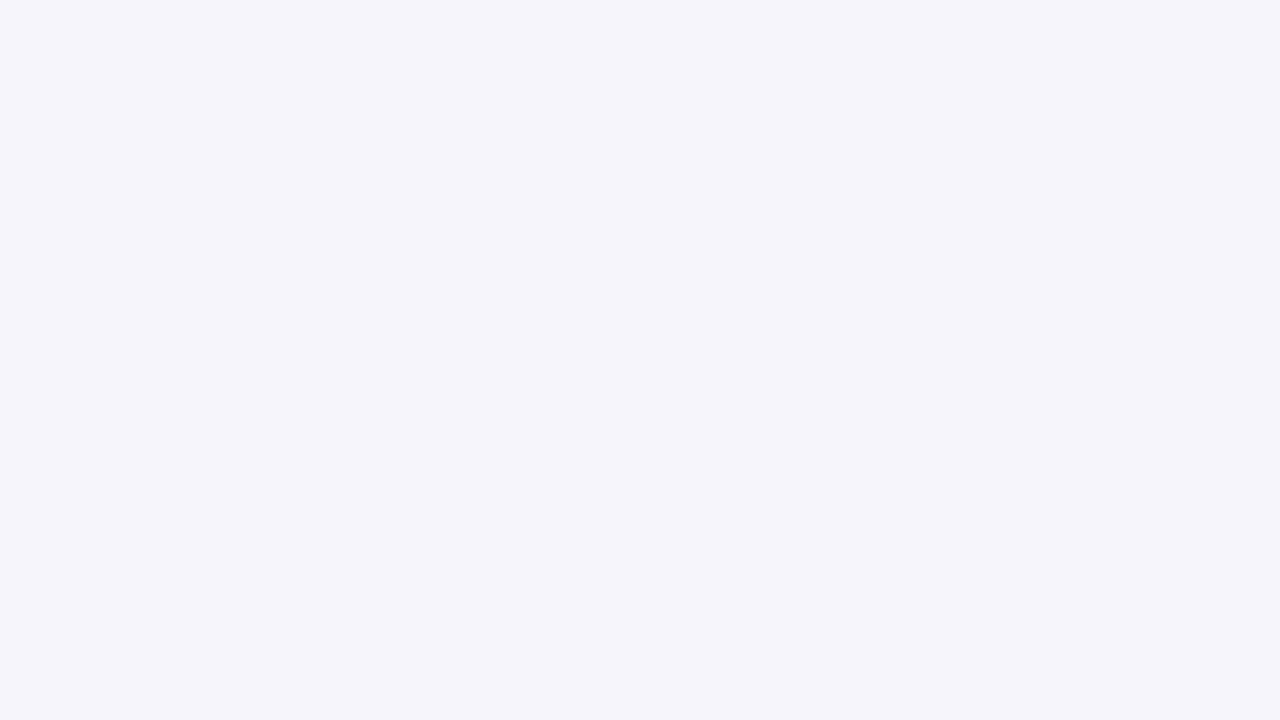

Retrieved page title: OrangeHRM
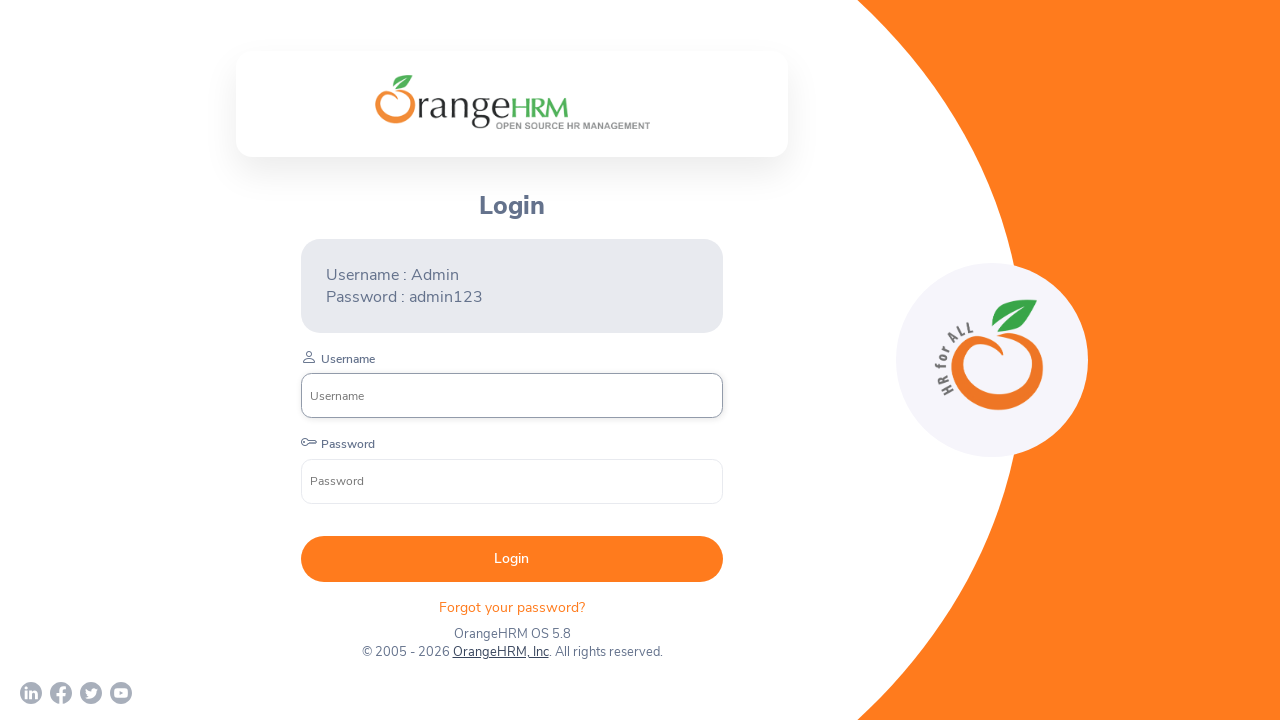

Verified that page title is not empty
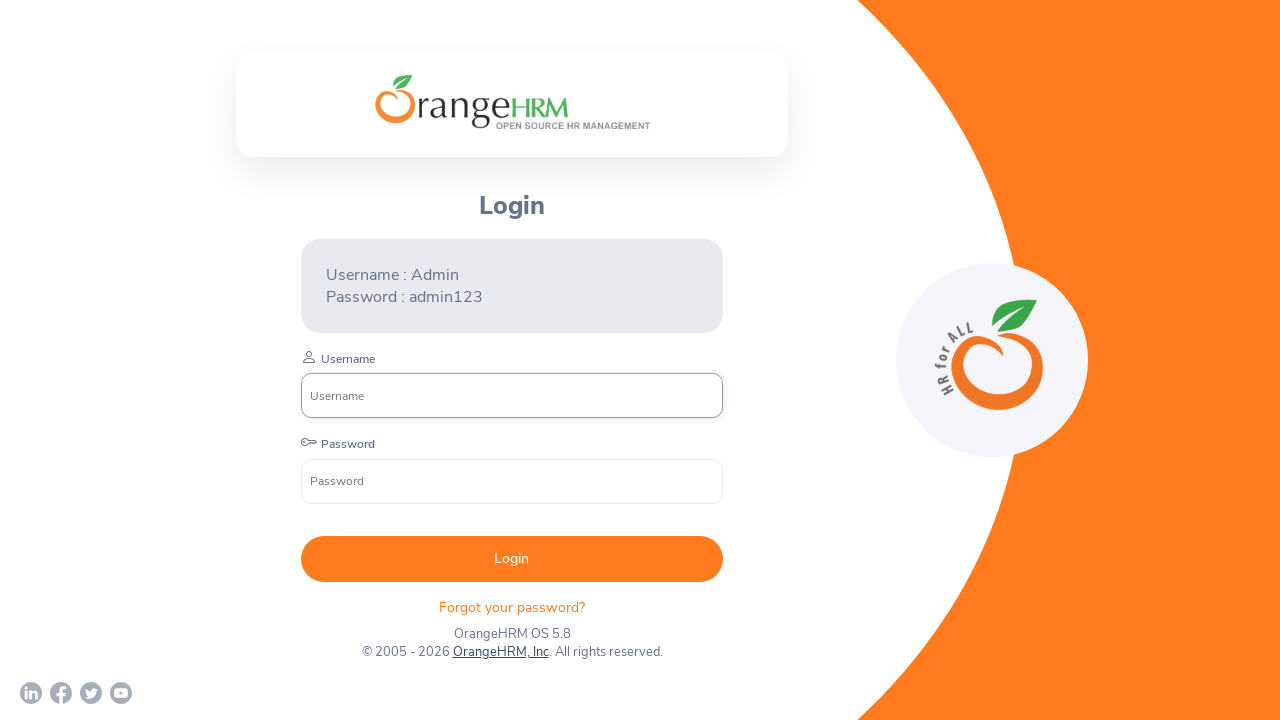

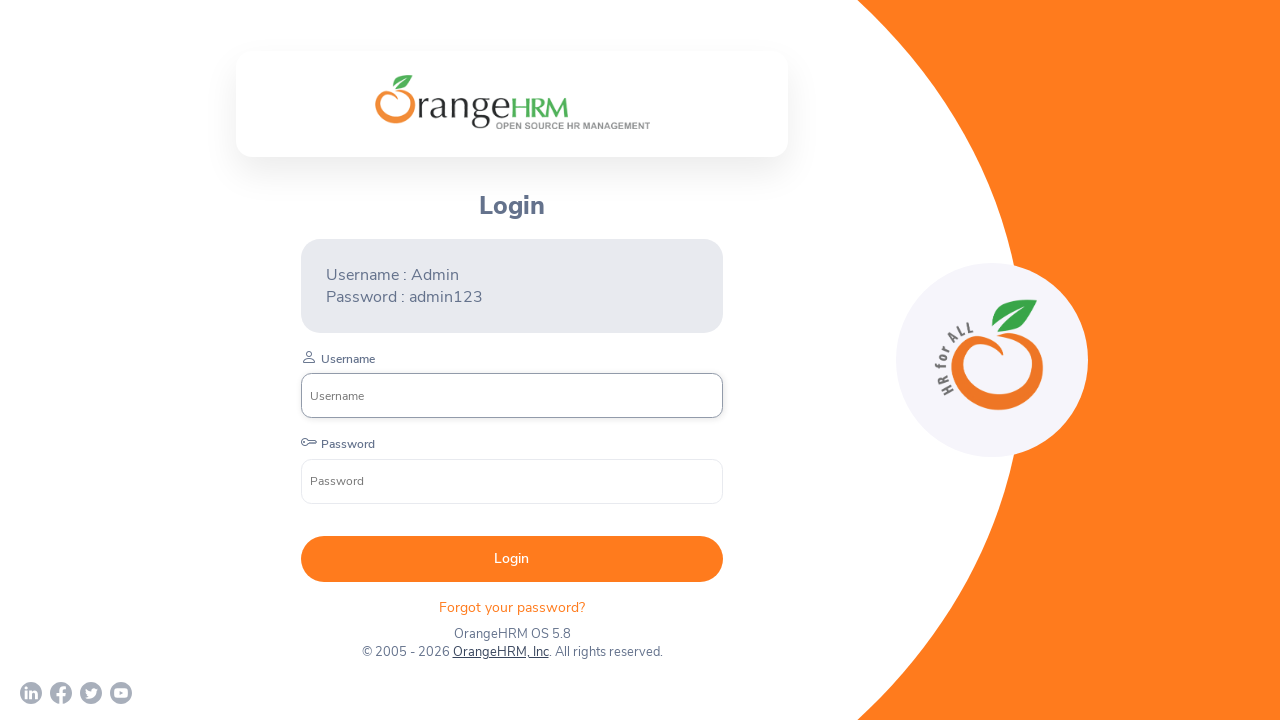